Tests an e-commerce flow by searching for products containing "ber", adding them to cart, applying a promo code at checkout, and verifying the code is applied

Starting URL: https://rahulshettyacademy.com/seleniumPractise/#/

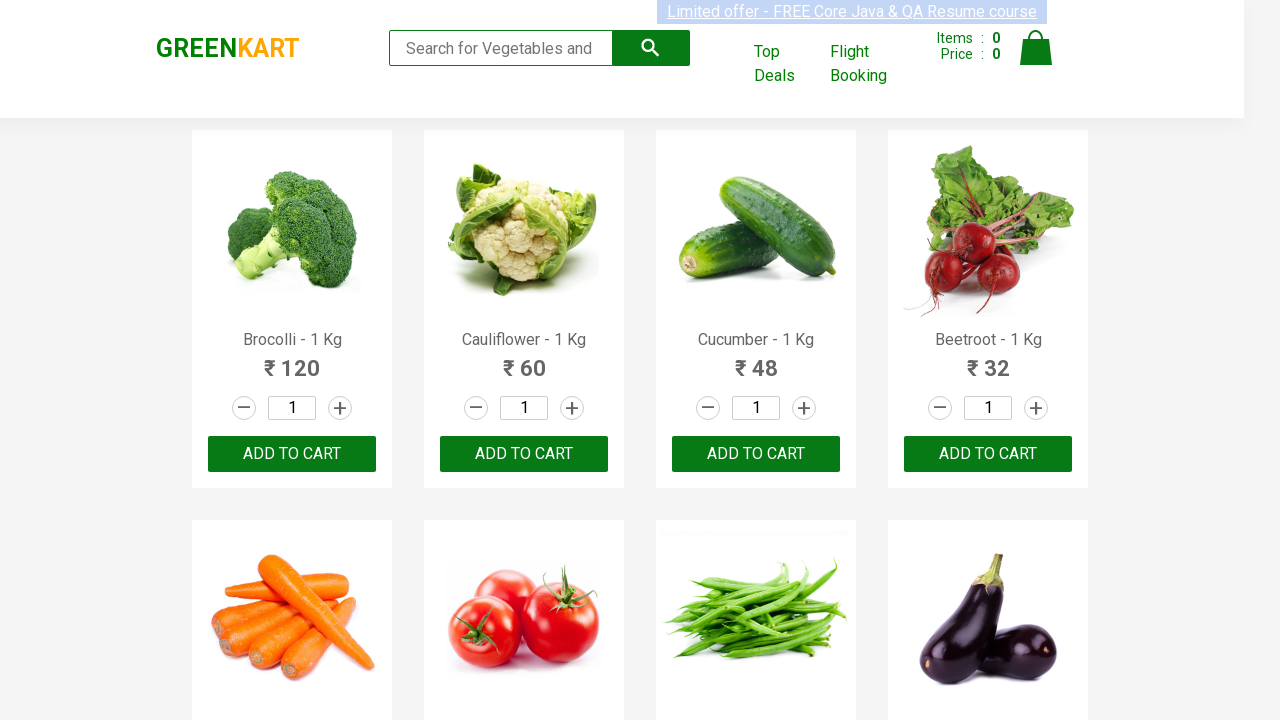

Filled search field with 'ber' on //input[@class='search-keyword']
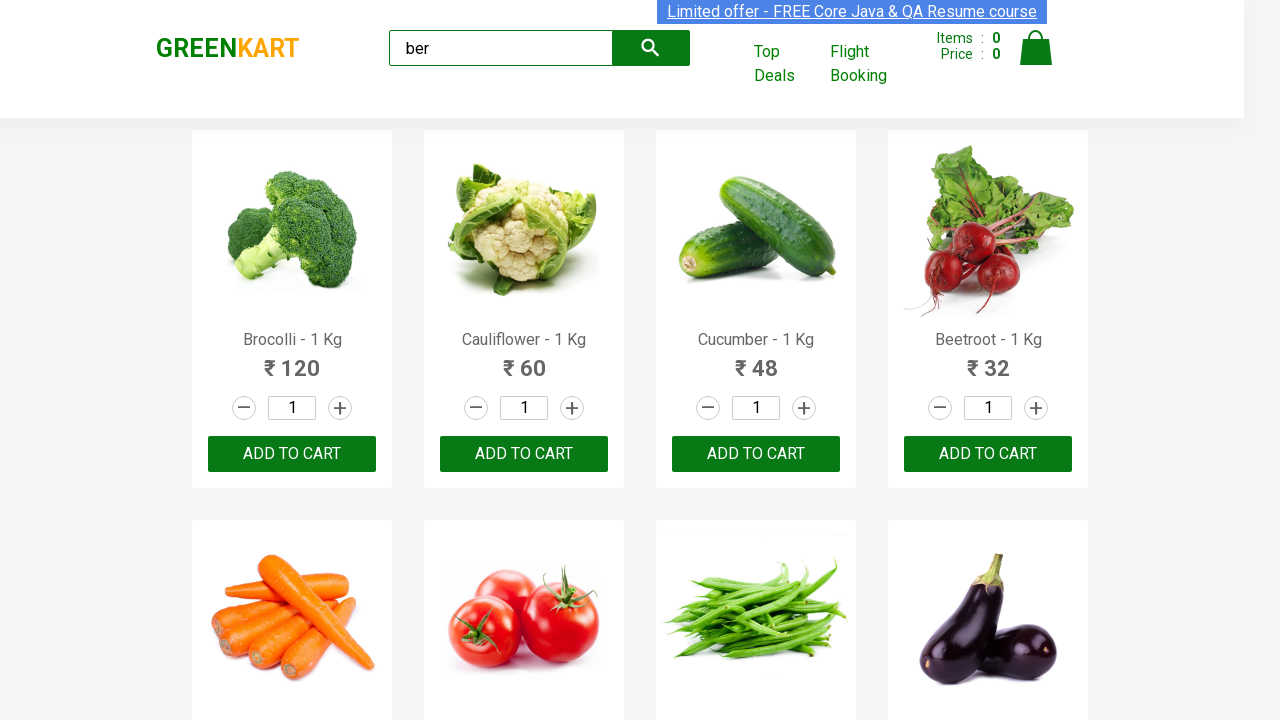

Waited 2 seconds for search results to load
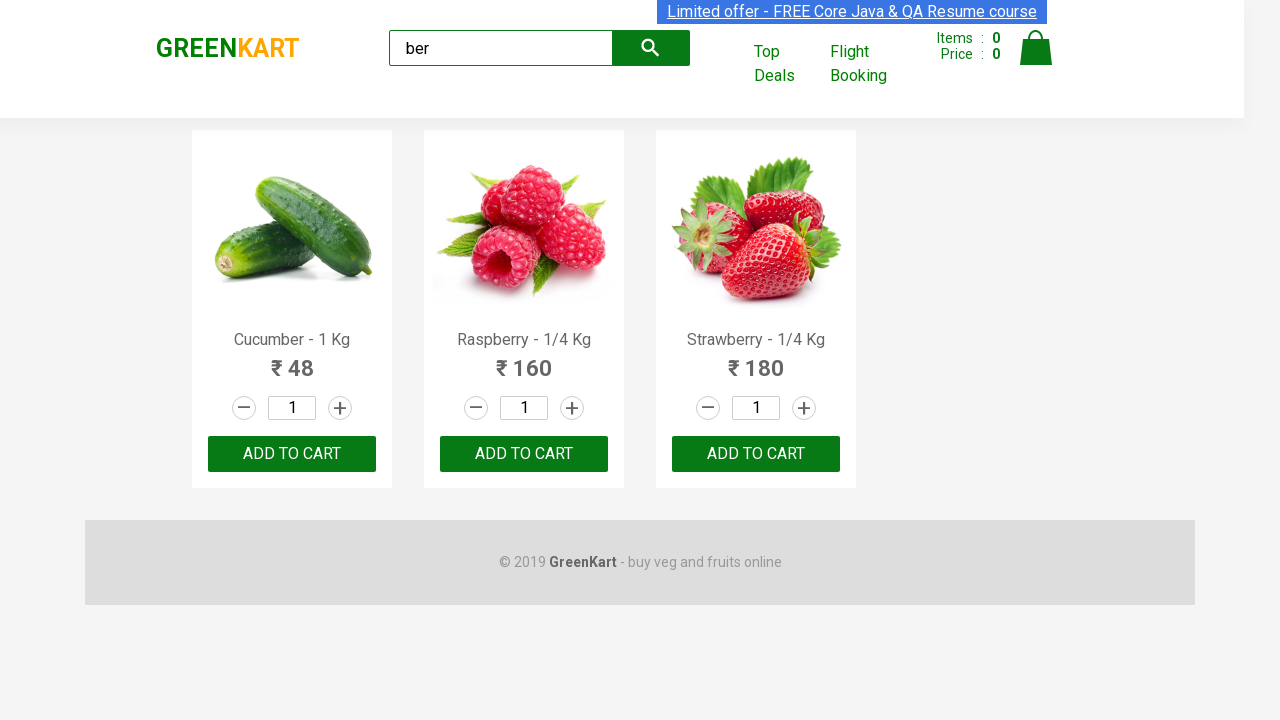

Located 3 add to cart buttons
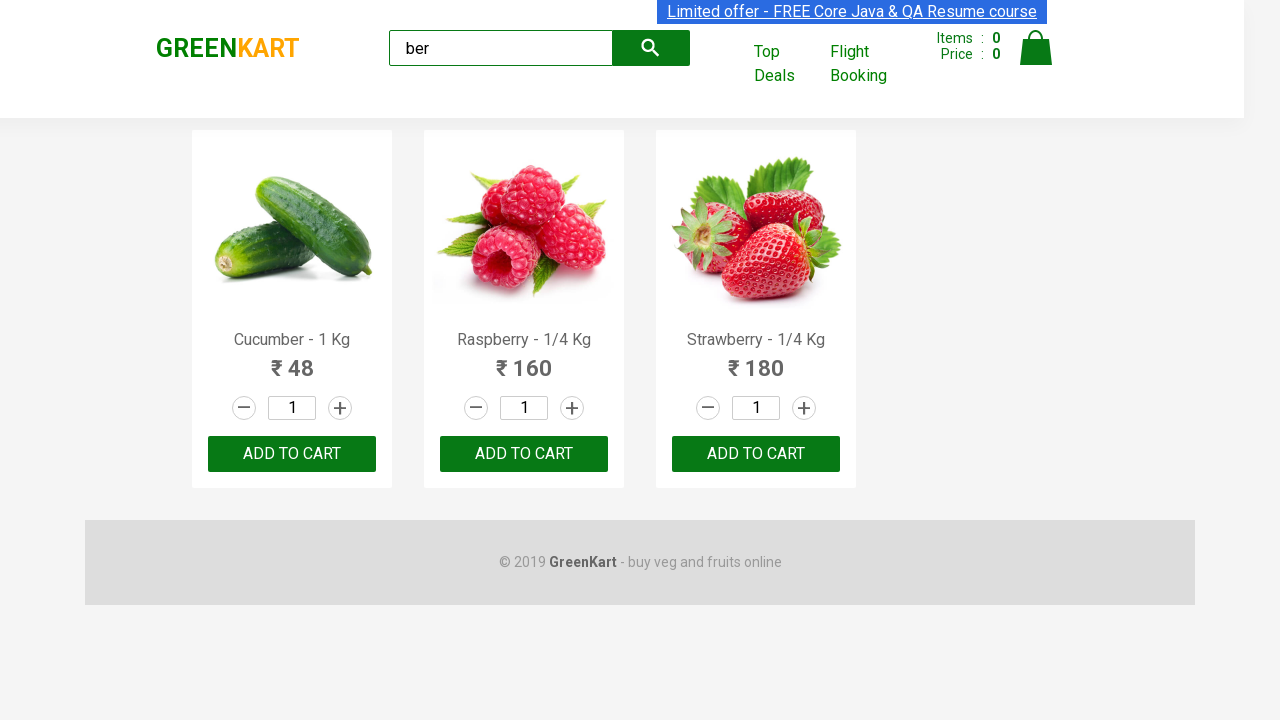

Clicked add to cart button for a product at (292, 454) on xpath=//div[@class='products']/div/div[@class='product-action'] >> nth=0
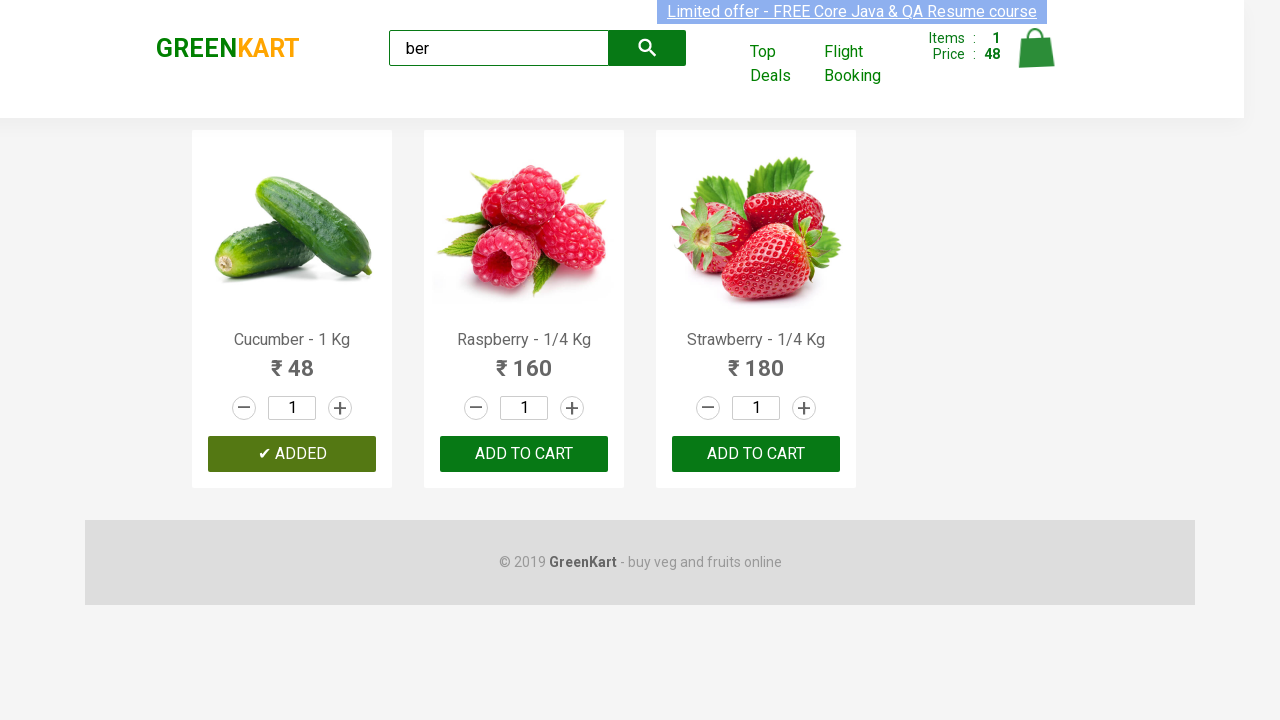

Clicked add to cart button for a product at (524, 454) on xpath=//div[@class='products']/div/div[@class='product-action'] >> nth=1
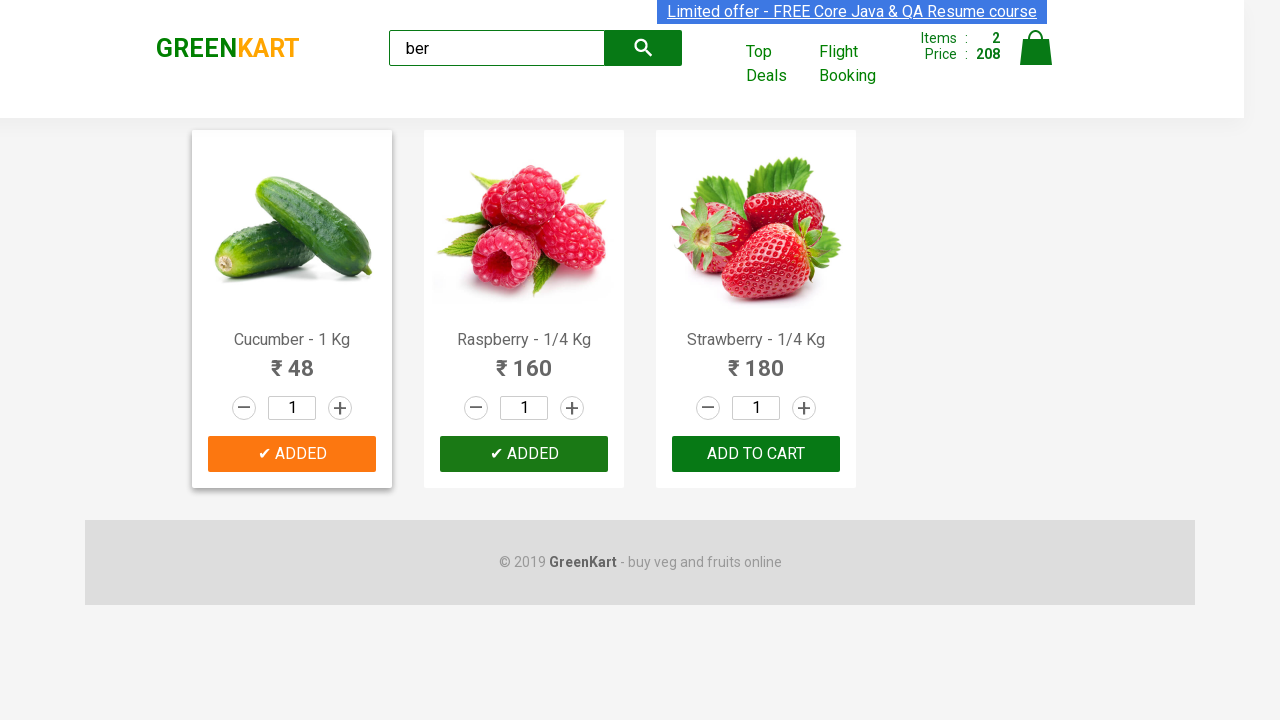

Clicked add to cart button for a product at (756, 454) on xpath=//div[@class='products']/div/div[@class='product-action'] >> nth=2
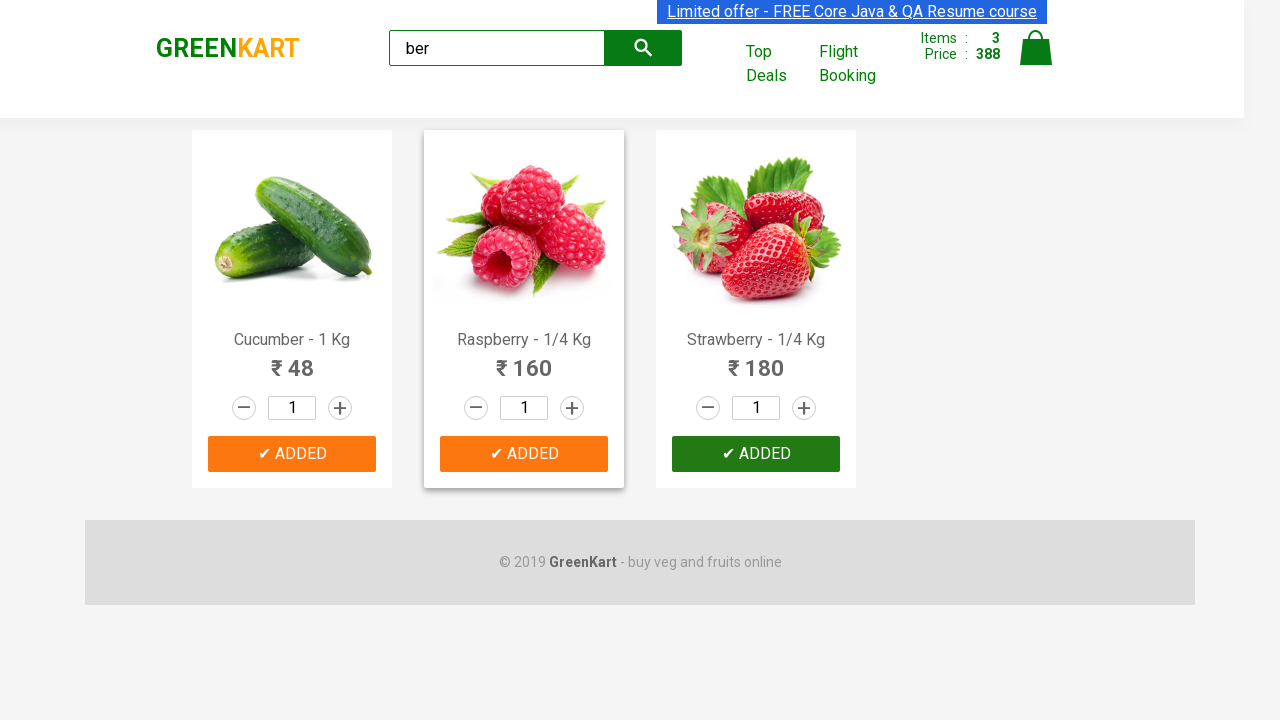

Clicked cart icon to view cart at (1036, 48) on img[alt='Cart']
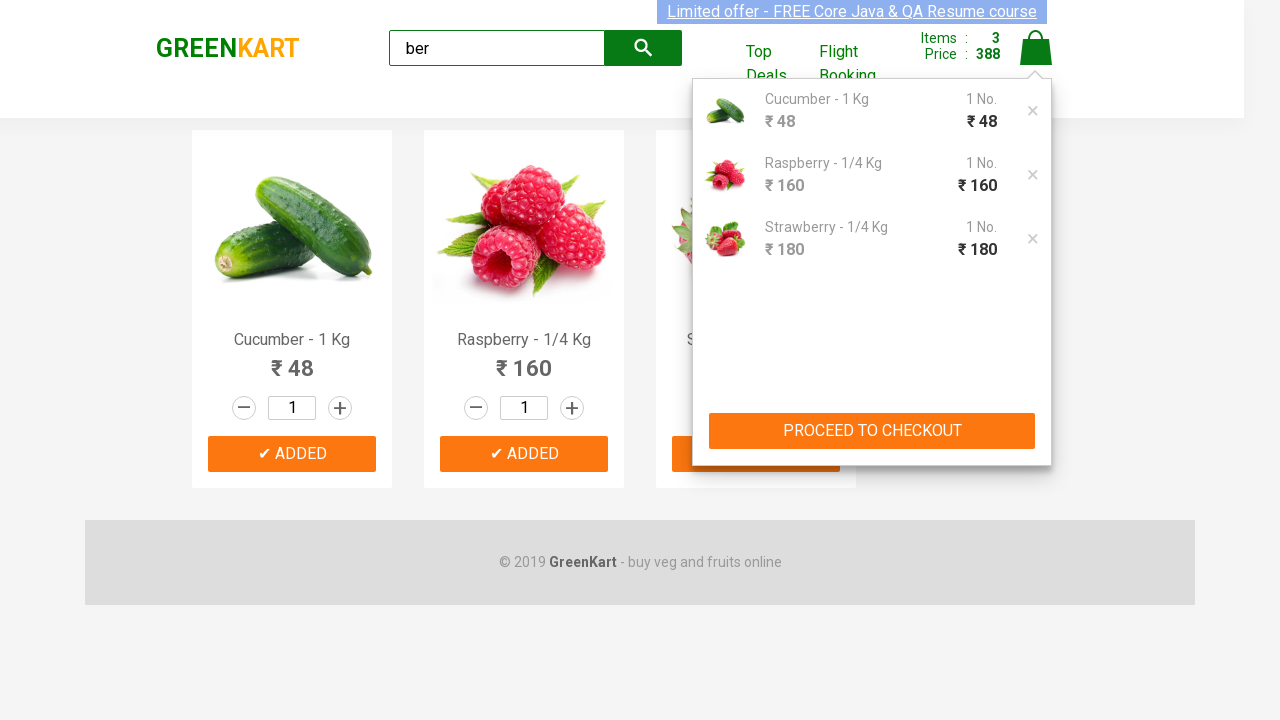

Clicked PROCEED TO CHECKOUT button at (872, 431) on xpath=//button[text()='PROCEED TO CHECKOUT']
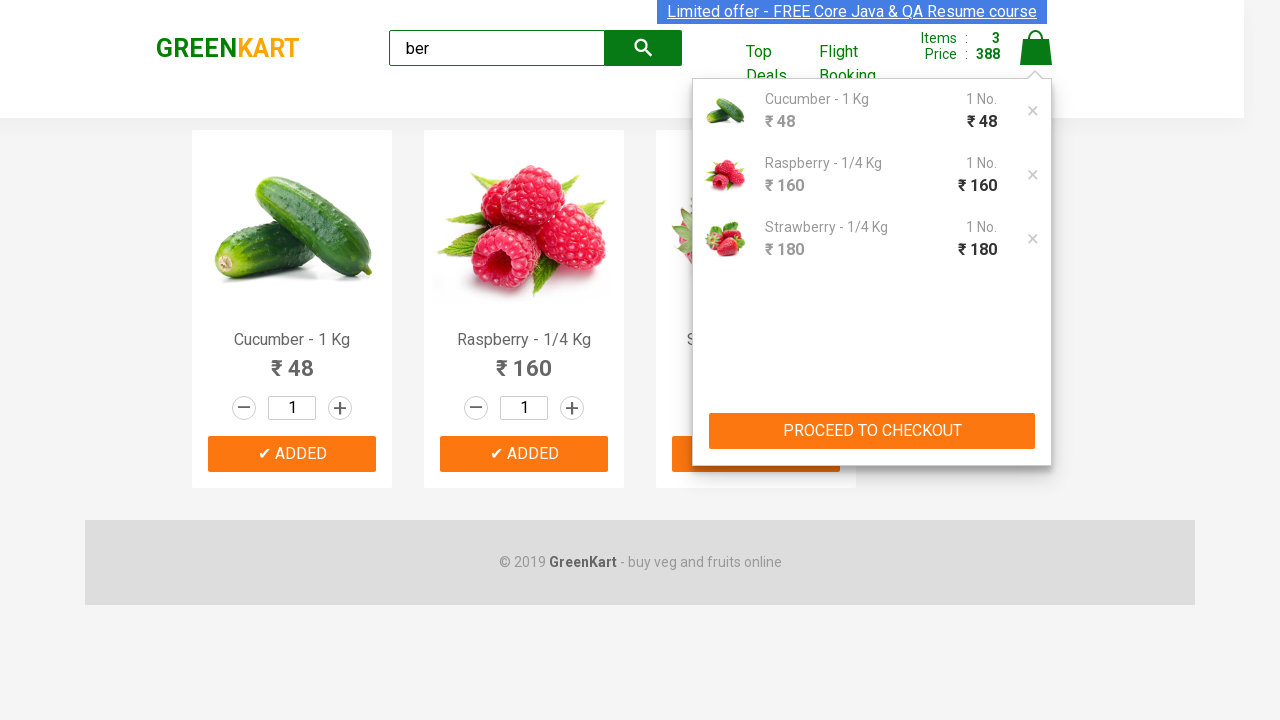

Entered promo code 'rahulshettyacademy' on .promoCode
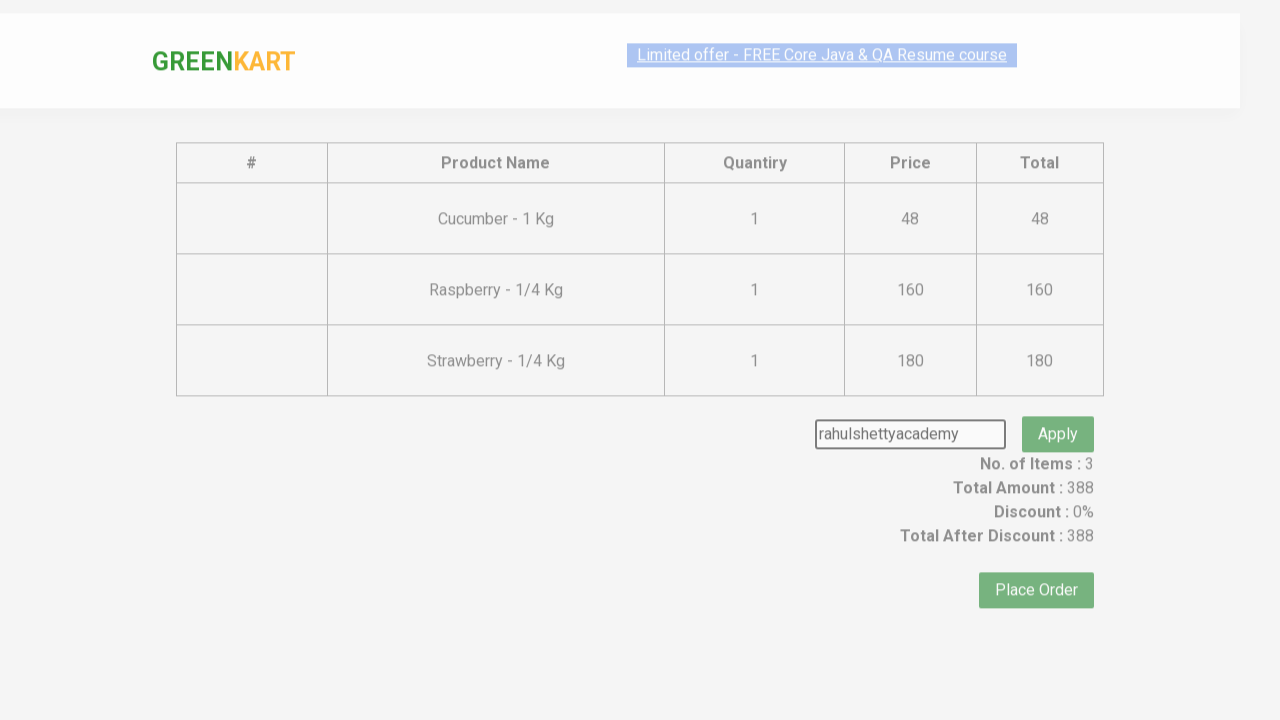

Clicked apply promo code button at (1058, 406) on .promoBtn
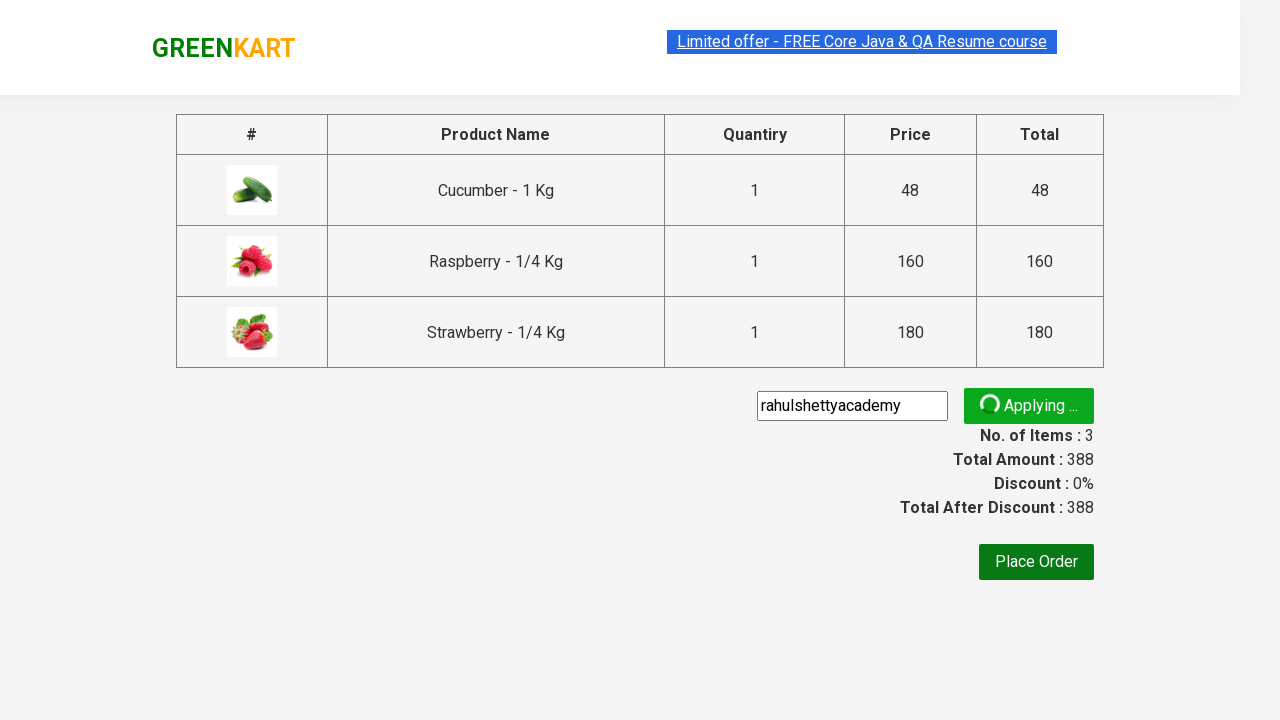

Promo info message appeared on page
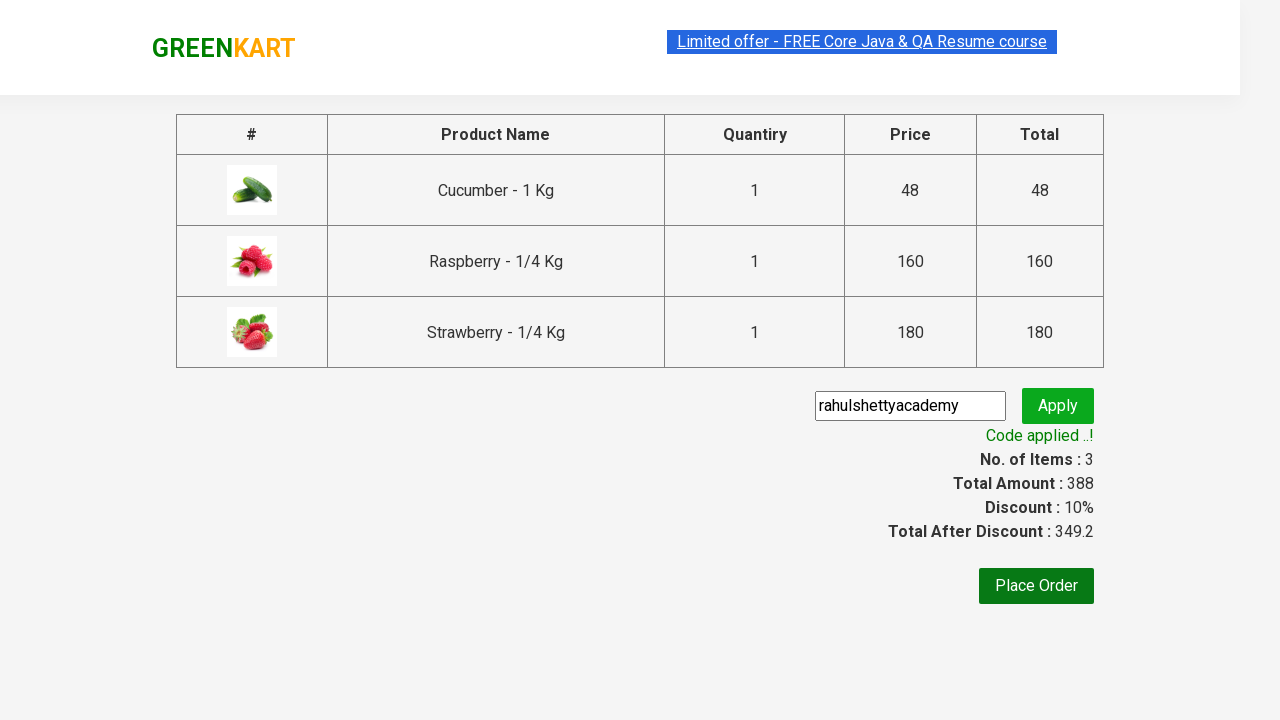

Retrieved promo info text: 'Code applied ..!'
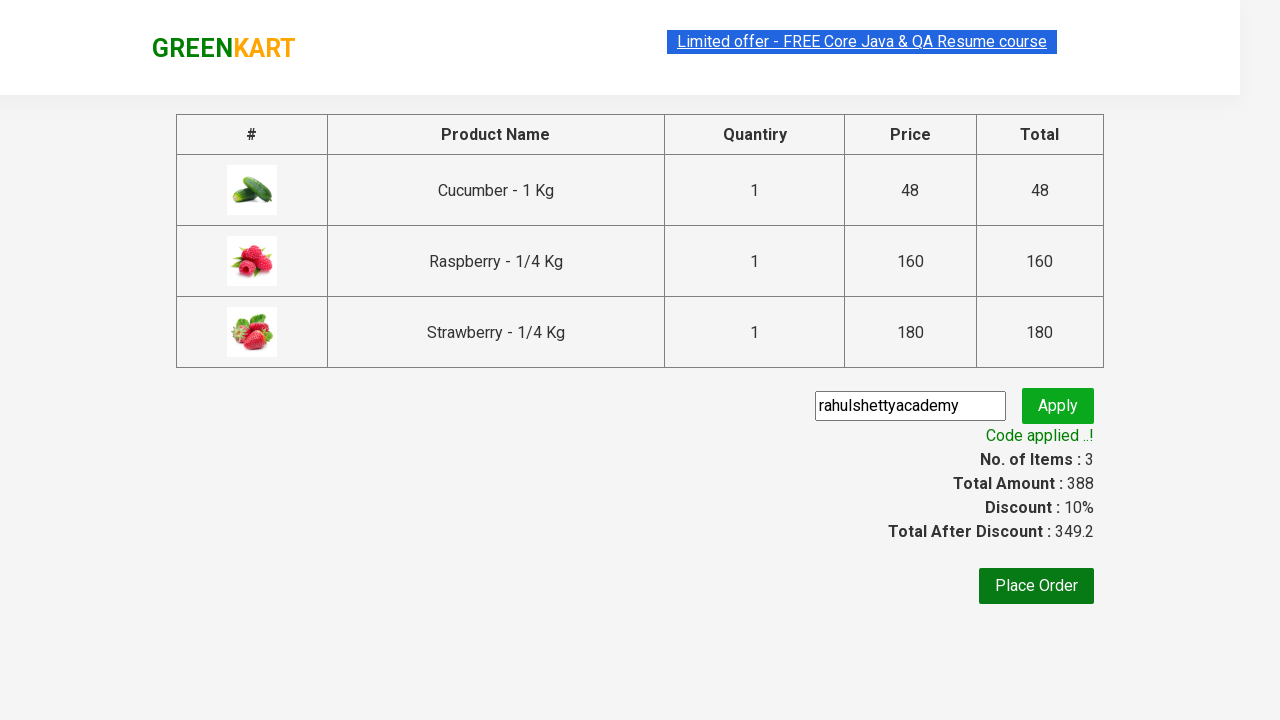

Verified promo code was successfully applied
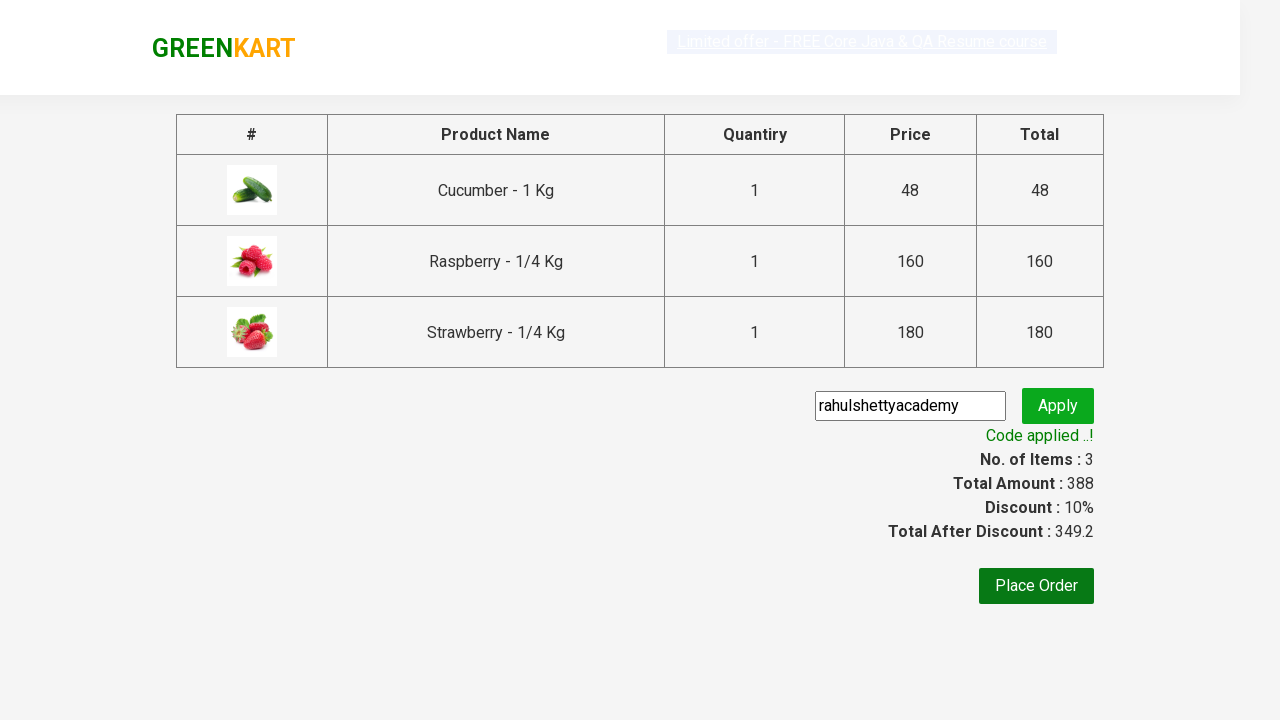

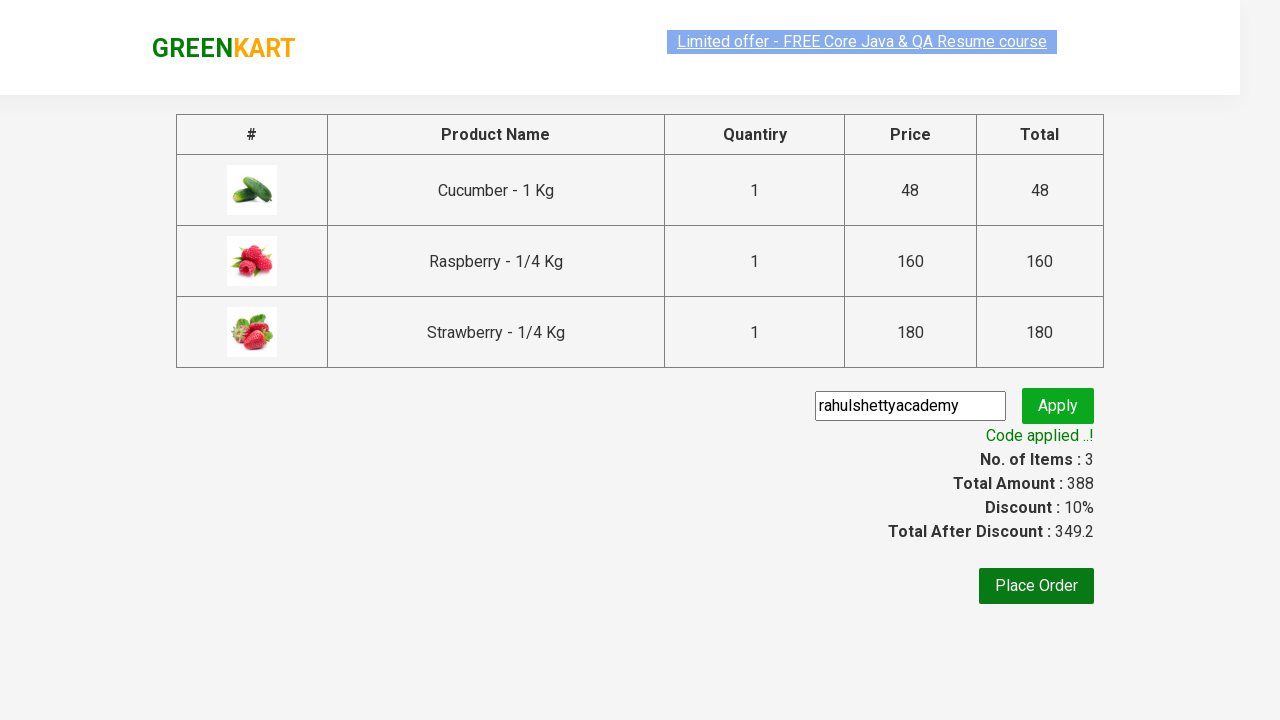